Navigates to the SelectorHub XPath practice page and verifies that a specific user's data can be found in the web table by locating the user row and their associated data cells.

Starting URL: https://selectorshub.com/xpath-practice-page/

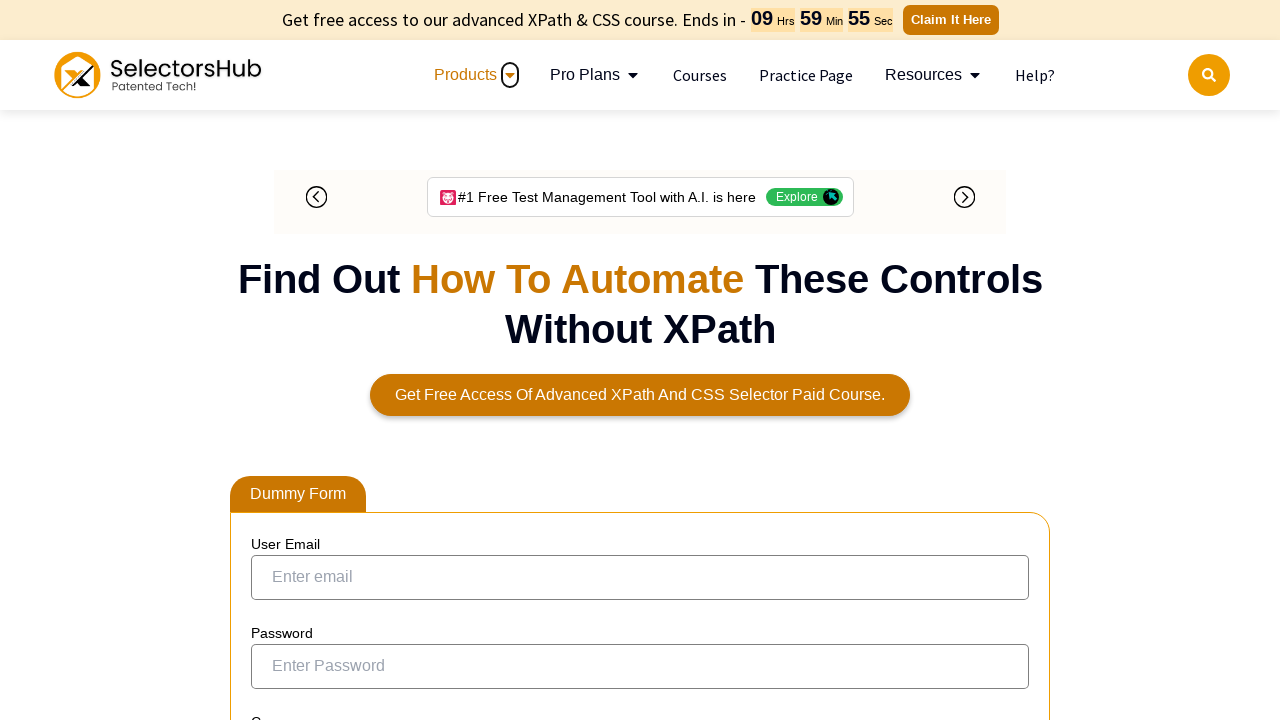

Waited for result table to be visible
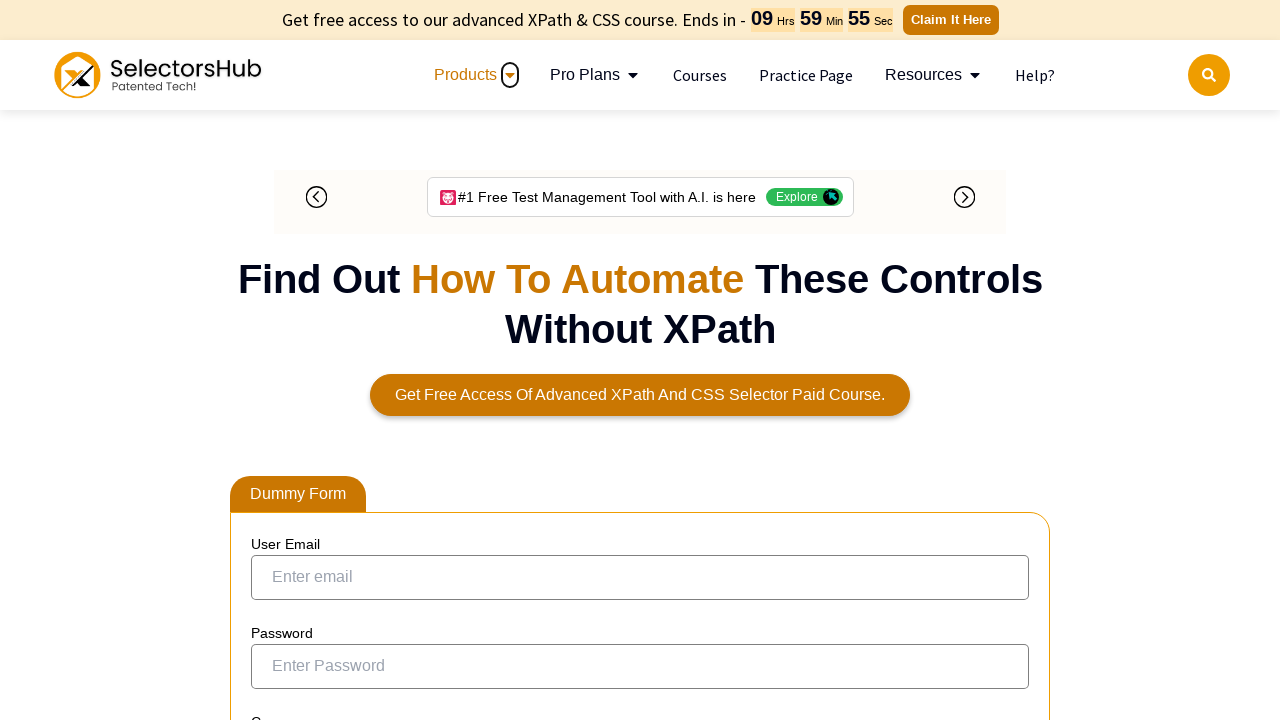

Located user link for Kevin.Mathews in the table
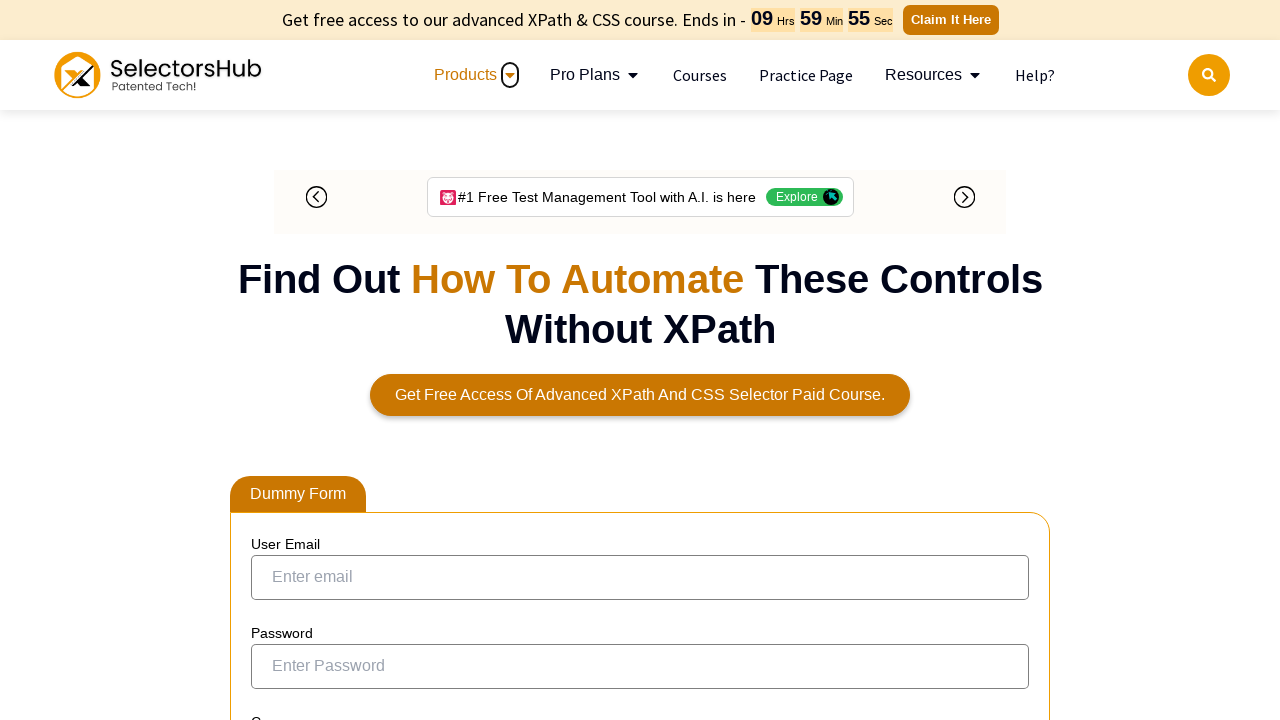

Verified Kevin.Mathews user link is visible
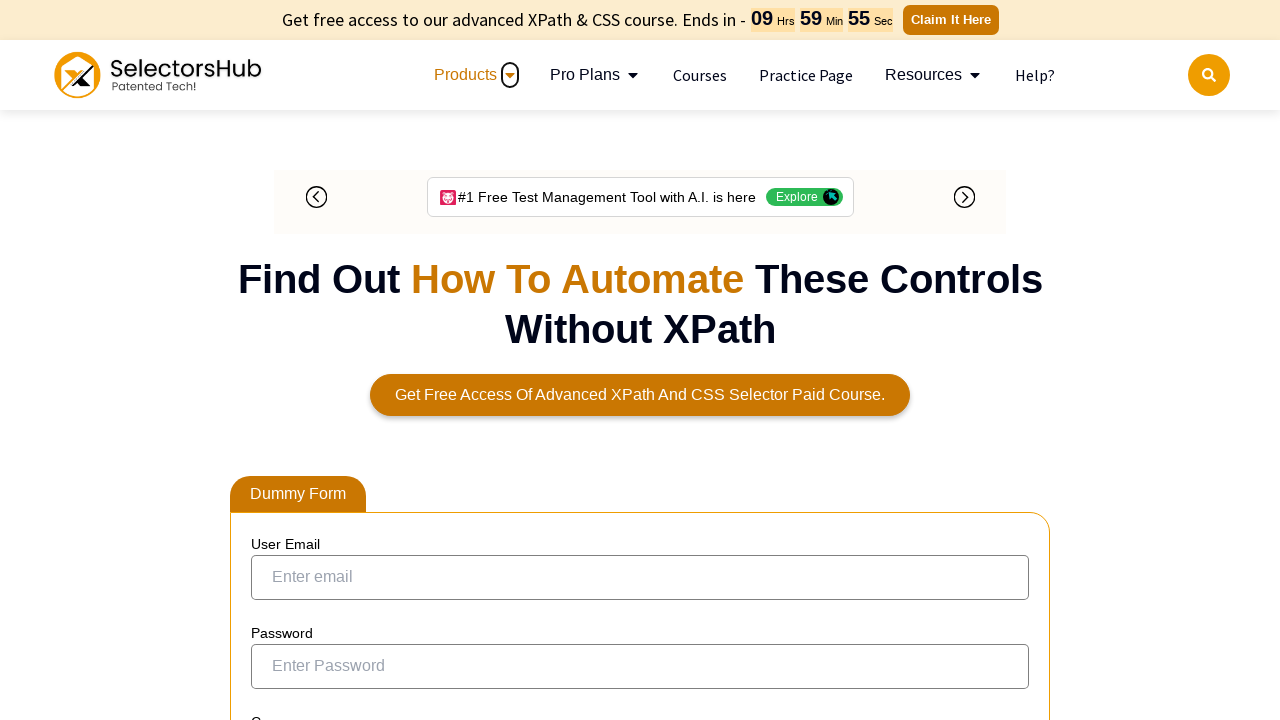

Located data cells following Kevin.Mathews user cell
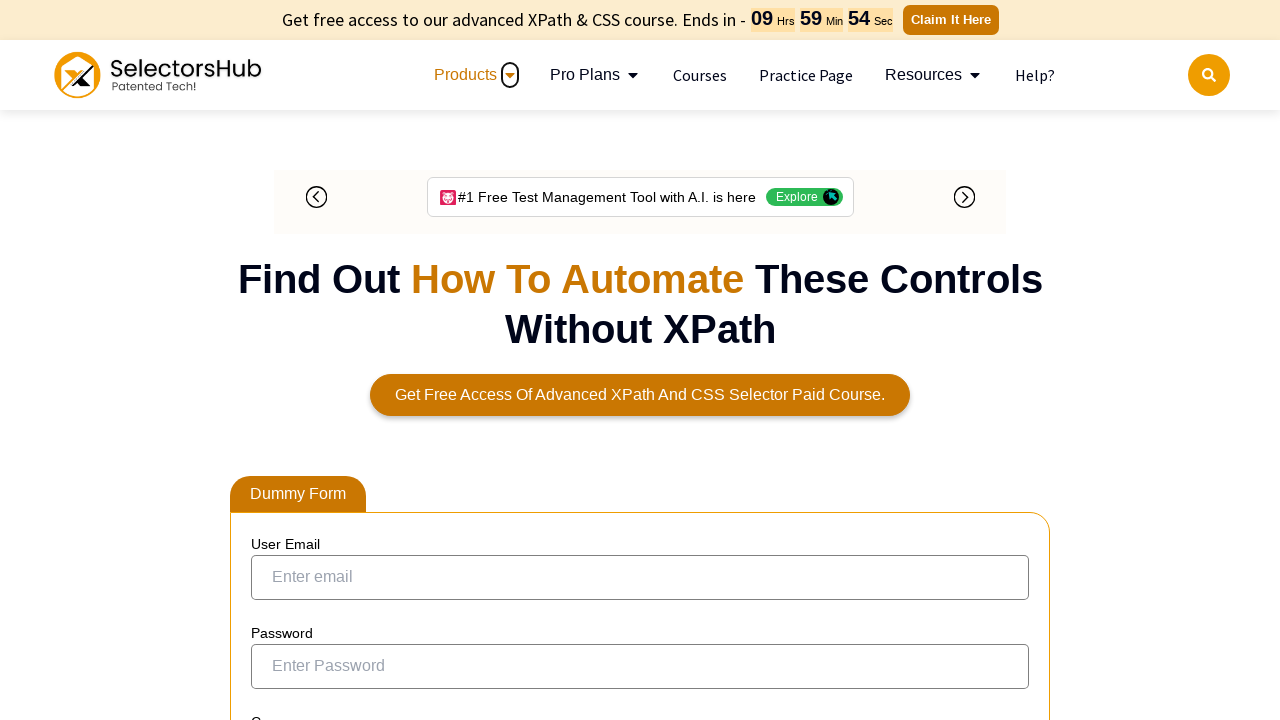

Verified first data cell following Kevin.Mathews is visible
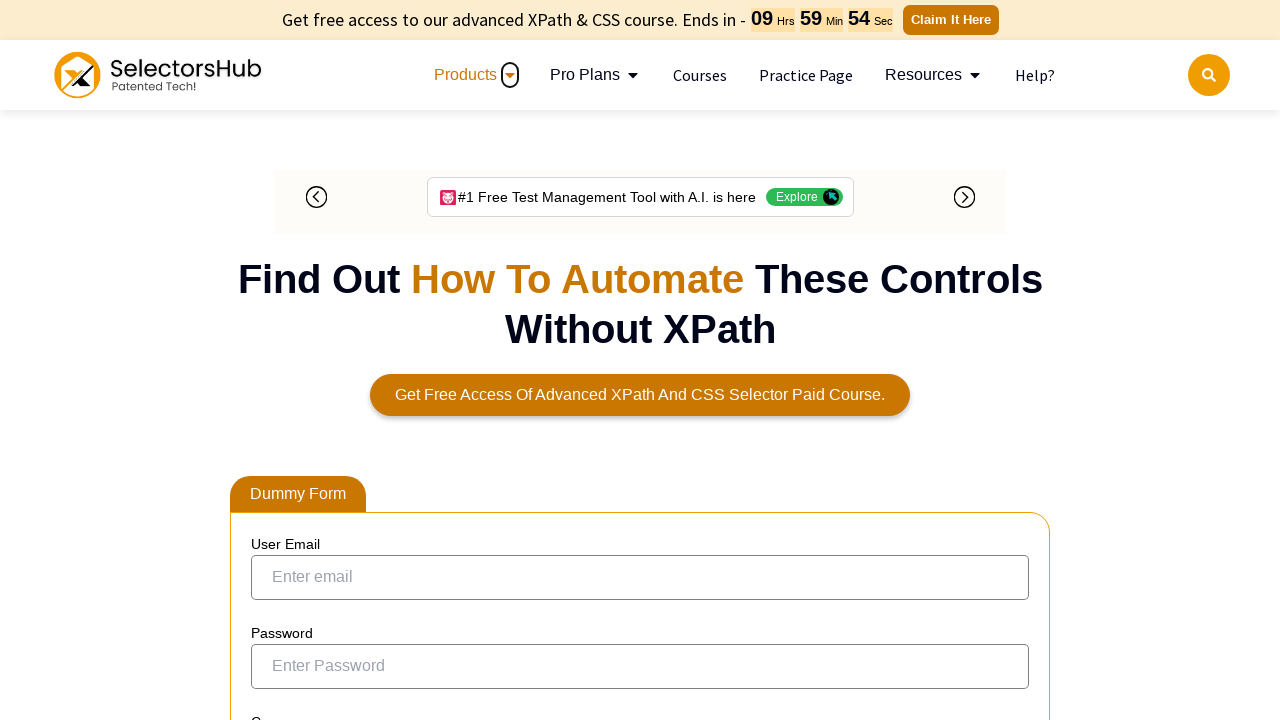

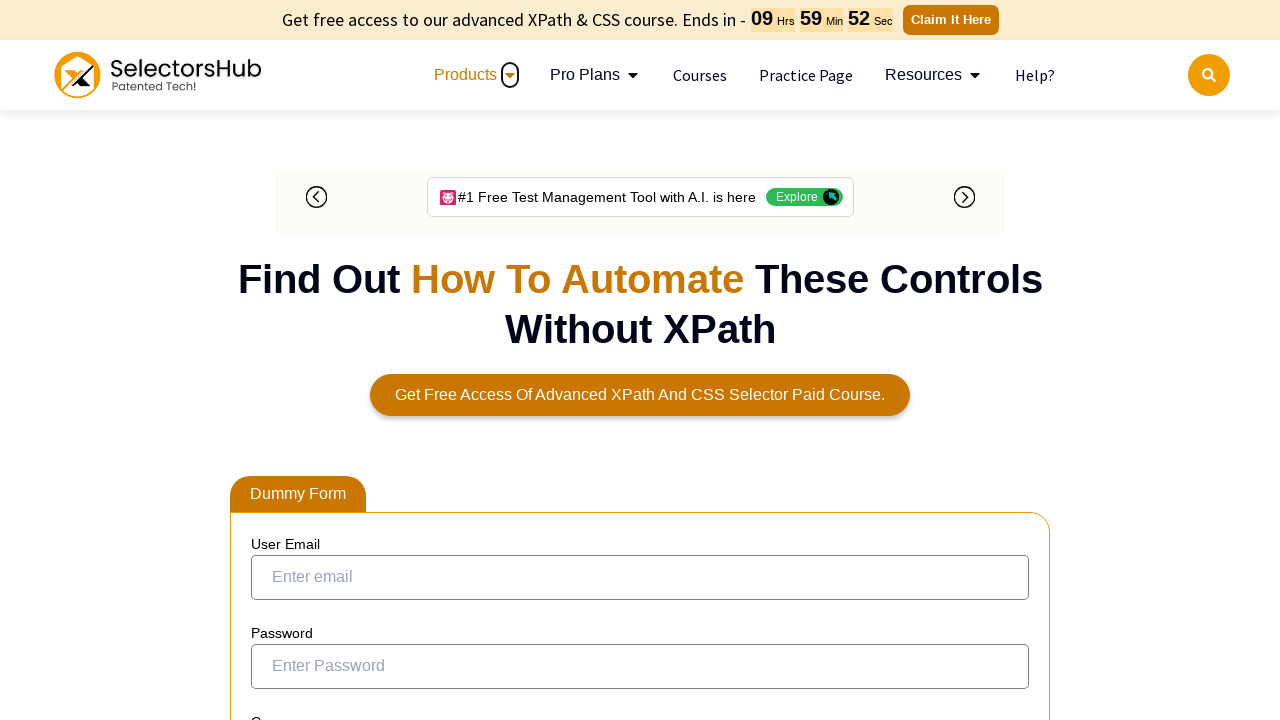